Tests a simple JavaScript alert by clicking a button, switching to the alert, verifying the alert text, and accepting it

Starting URL: https://v1.training-support.net/selenium/javascript-alerts

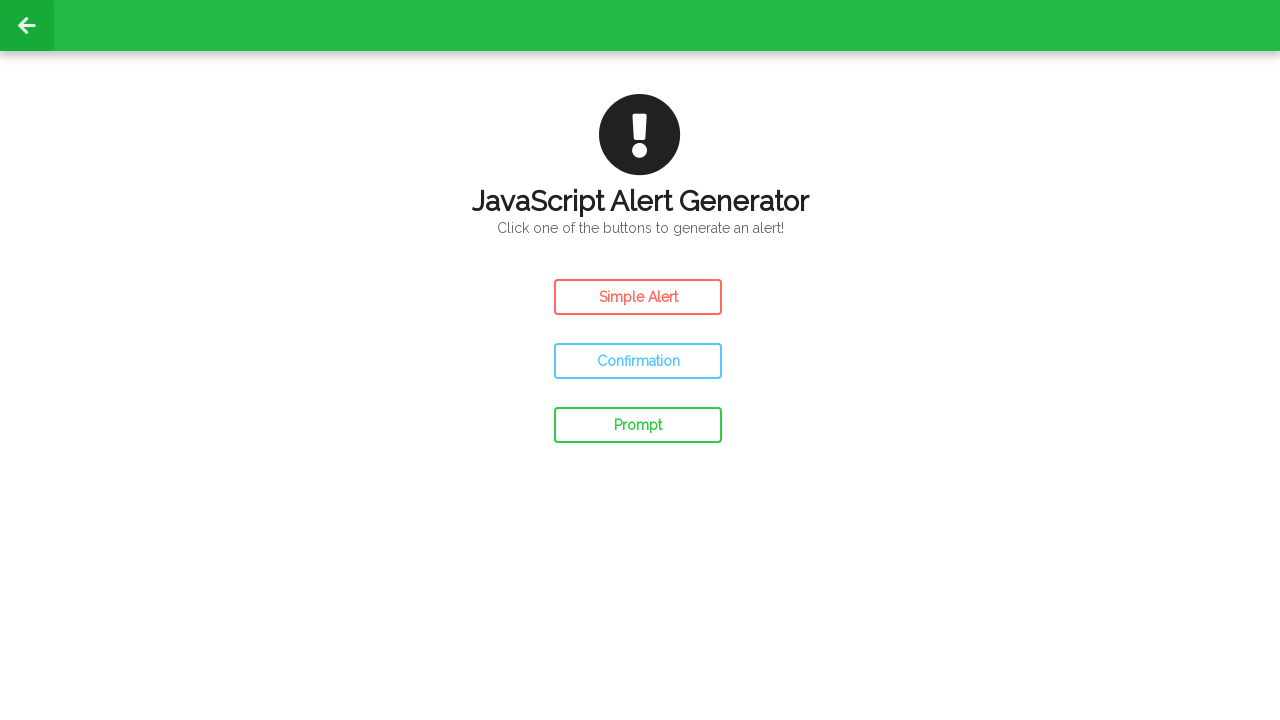

Clicked the simple alert button at (638, 297) on #simple
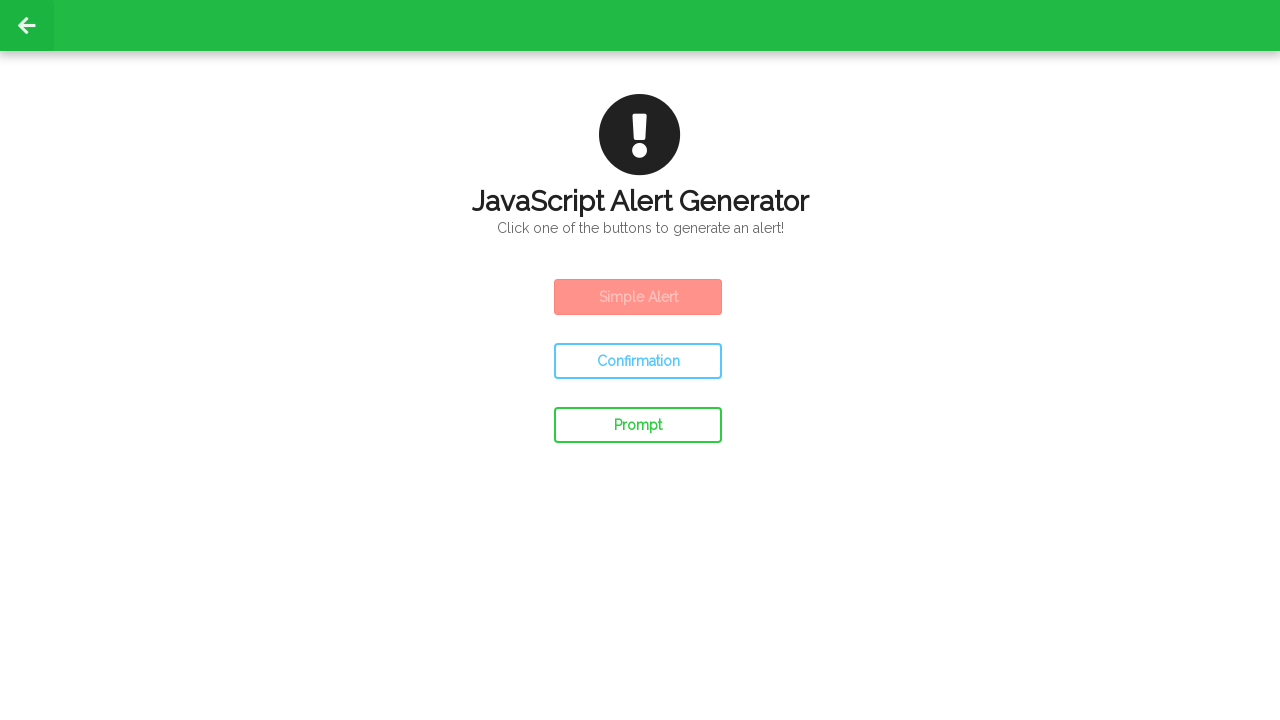

Set up dialog handler to accept alerts
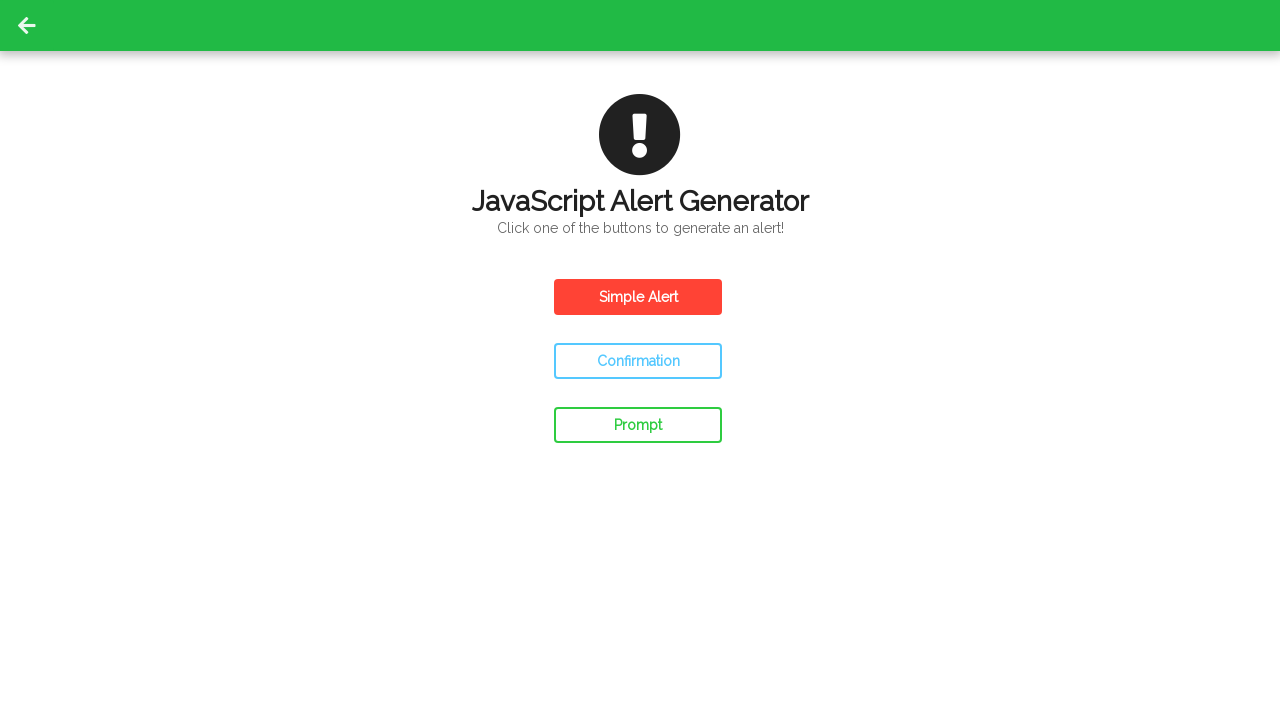

Waited for alert to be processed
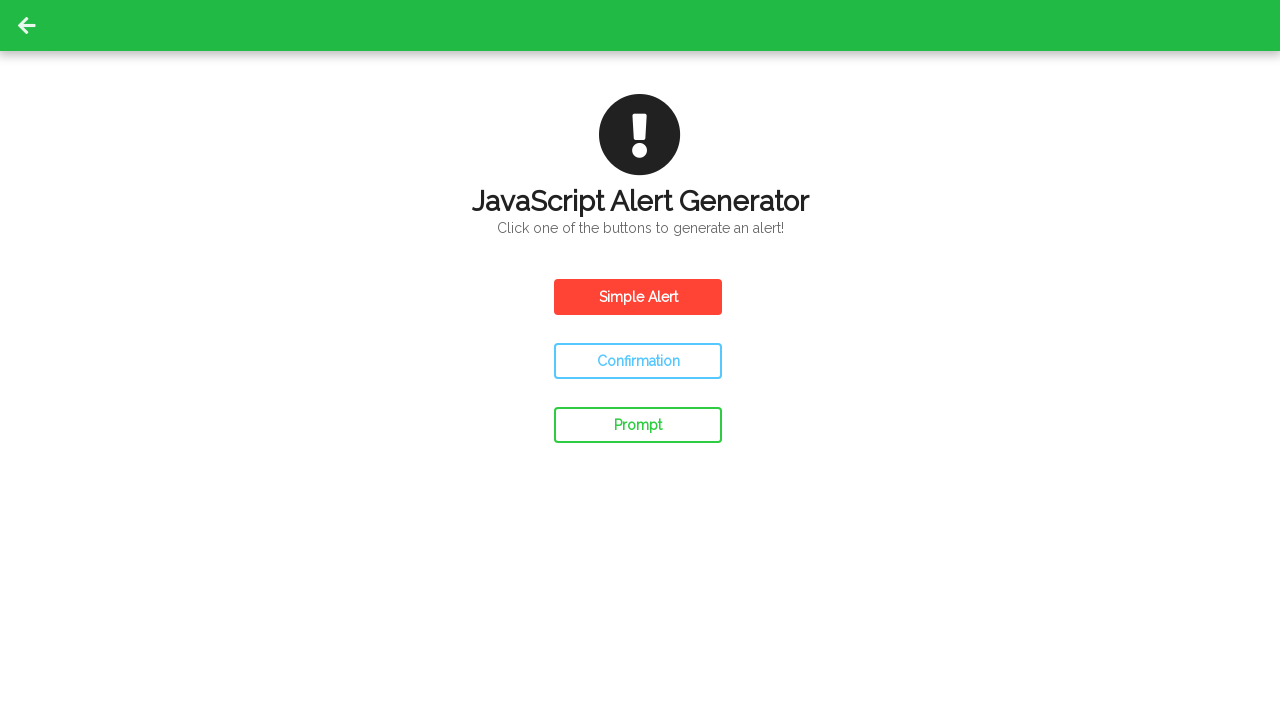

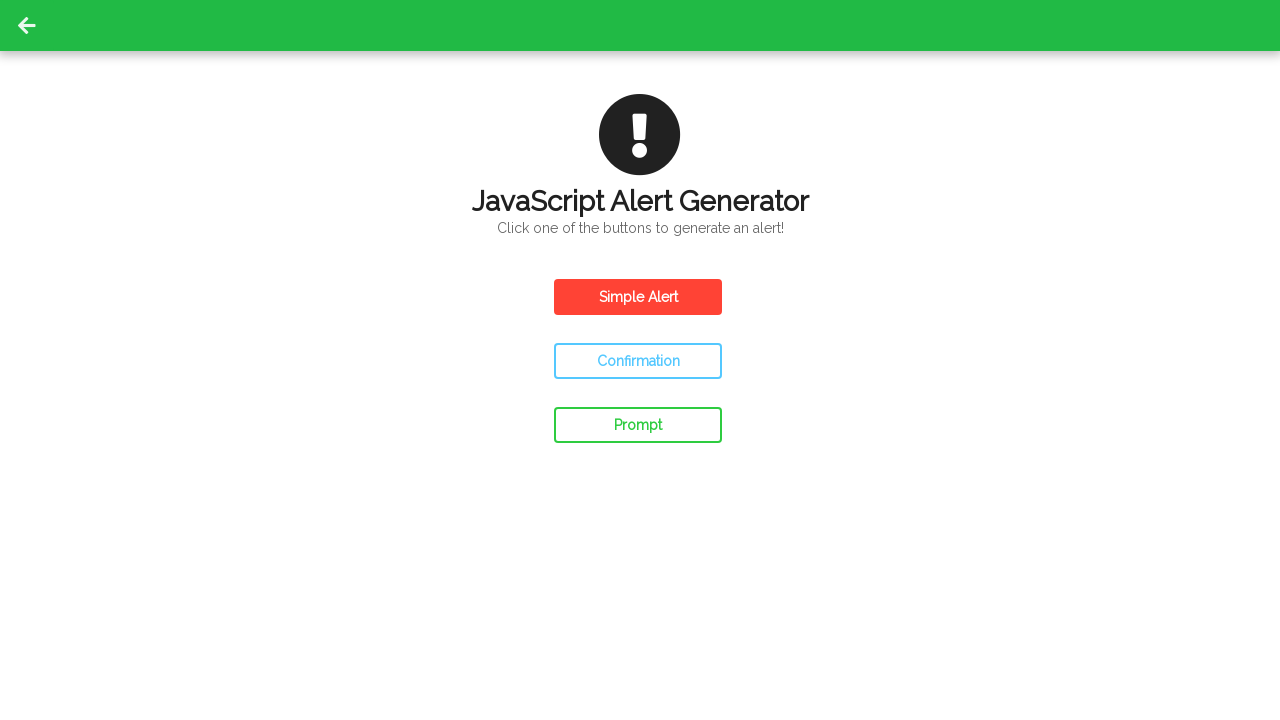